Tests hover functionality by moving the mouse over an avatar image and verifying that a caption with additional user information becomes visible.

Starting URL: http://the-internet.herokuapp.com/hovers

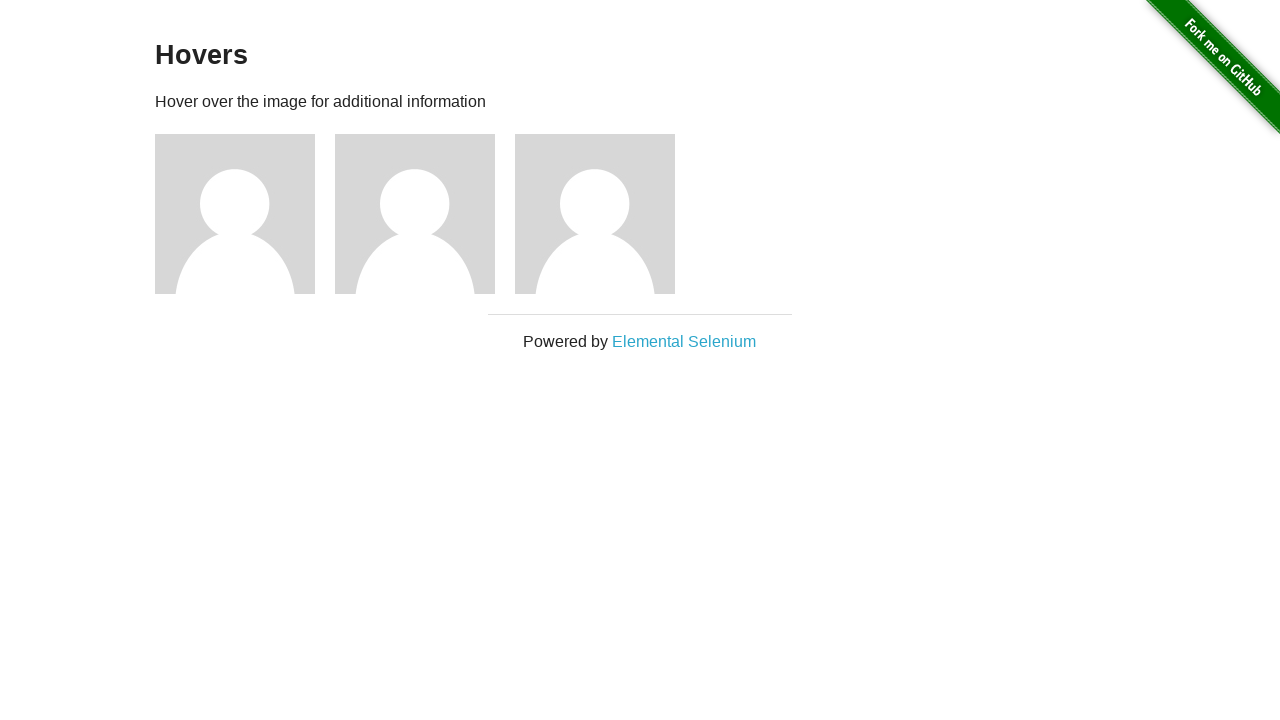

Located the first avatar figure element
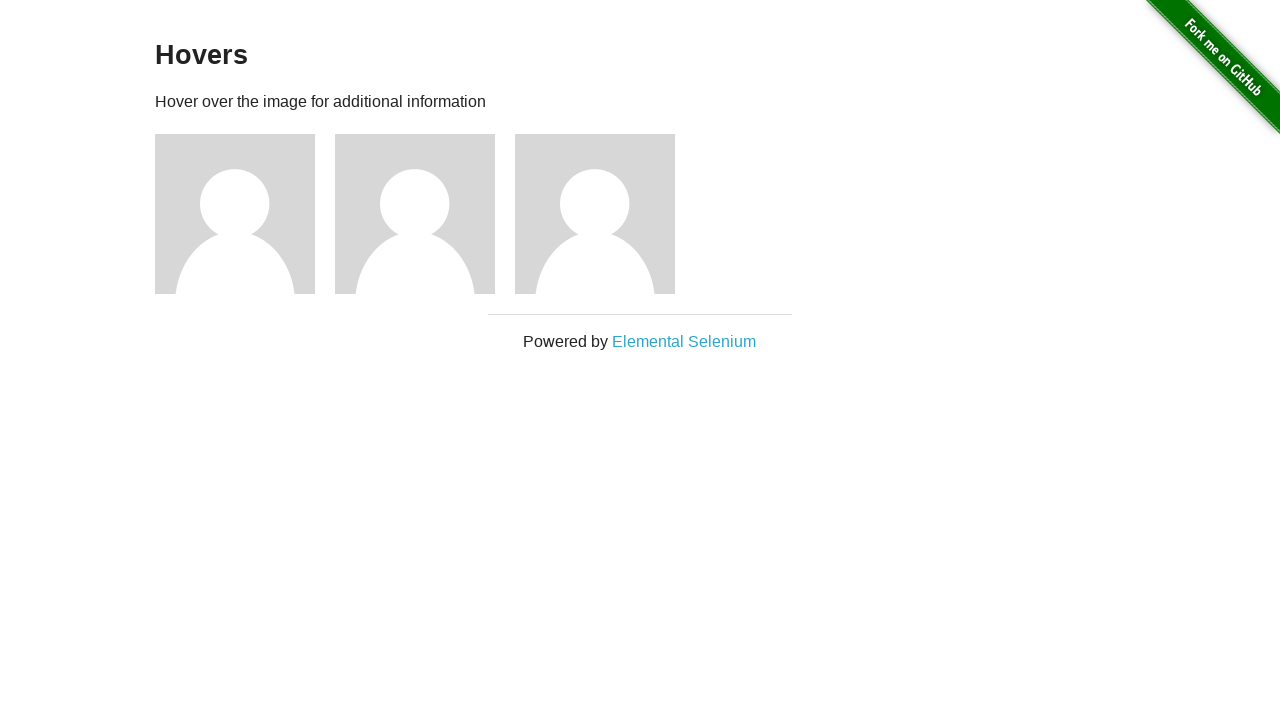

Hovered over the avatar image at (245, 214) on .figure >> nth=0
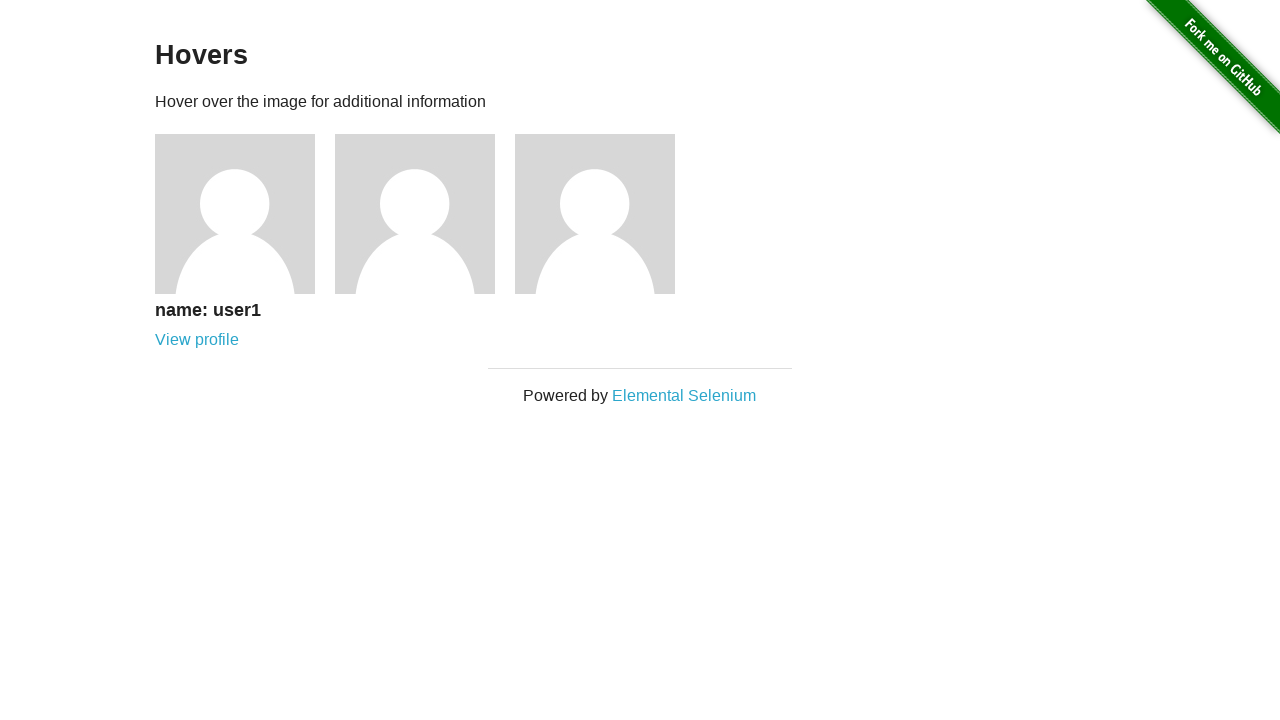

Located the caption element
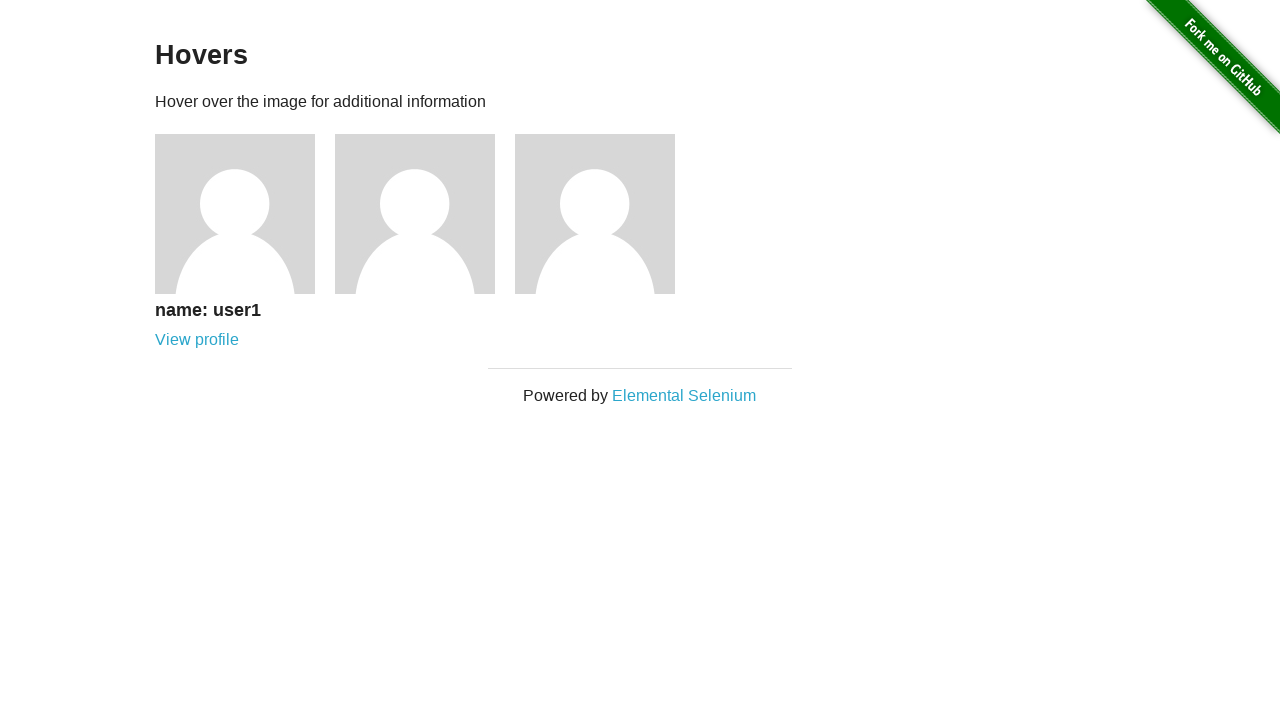

Verified that the caption with user information is visible on hover
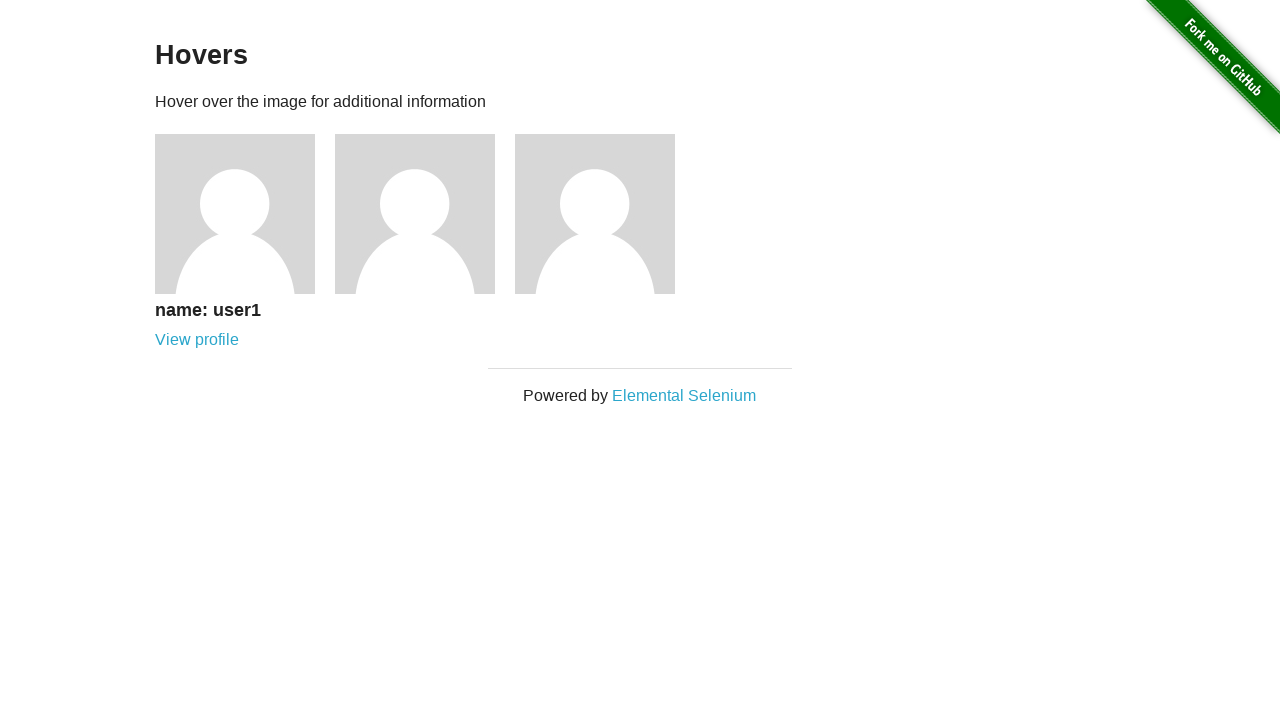

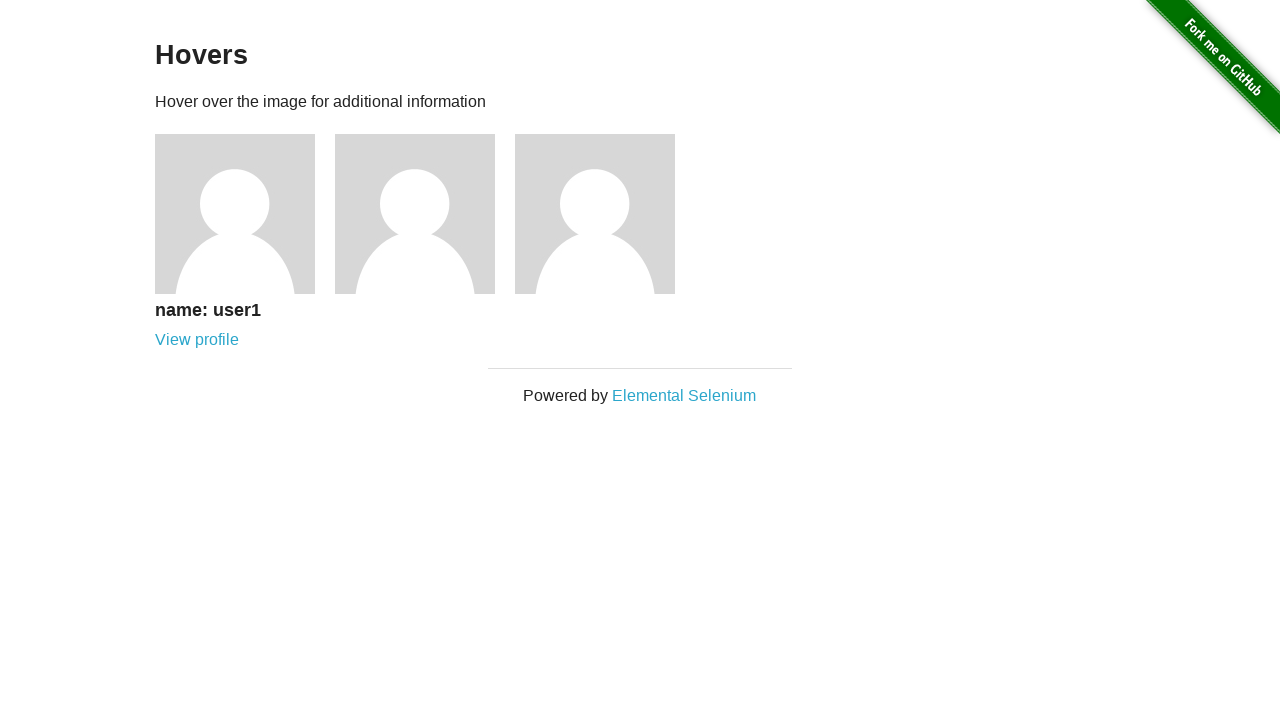